Tests that todo data persists after page reload

Starting URL: https://demo.playwright.dev/todomvc

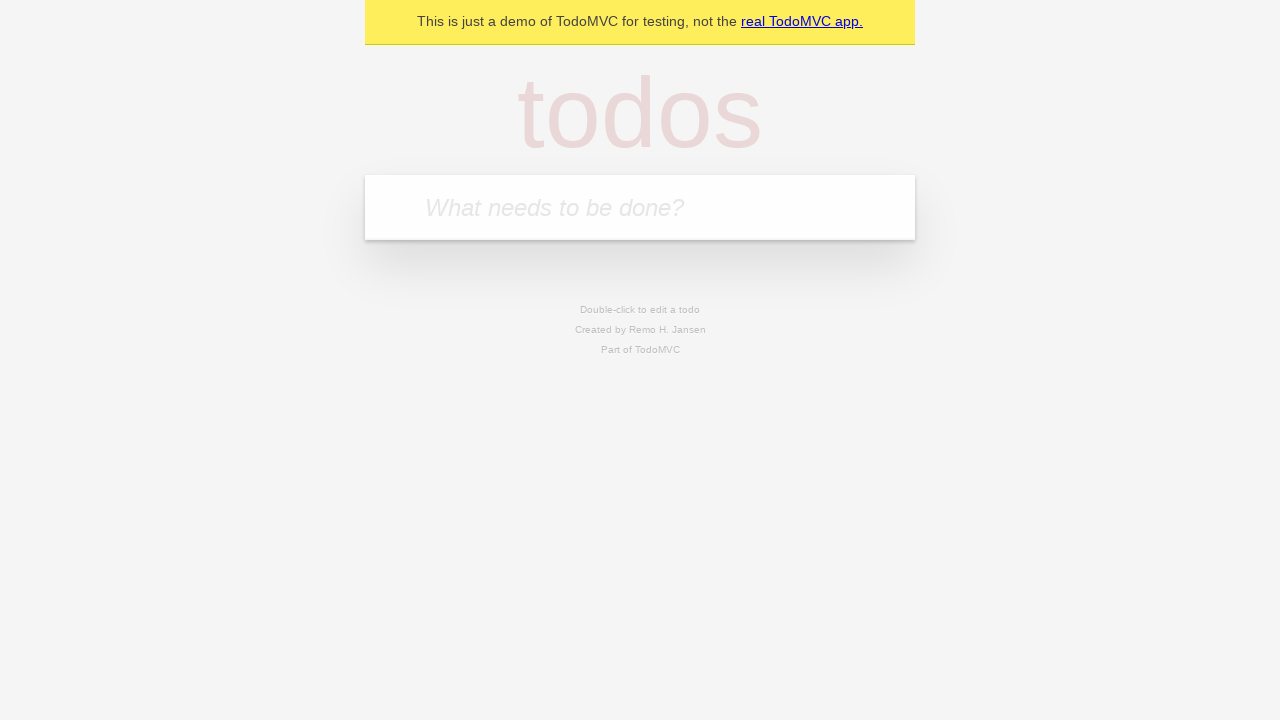

Located the todo input field
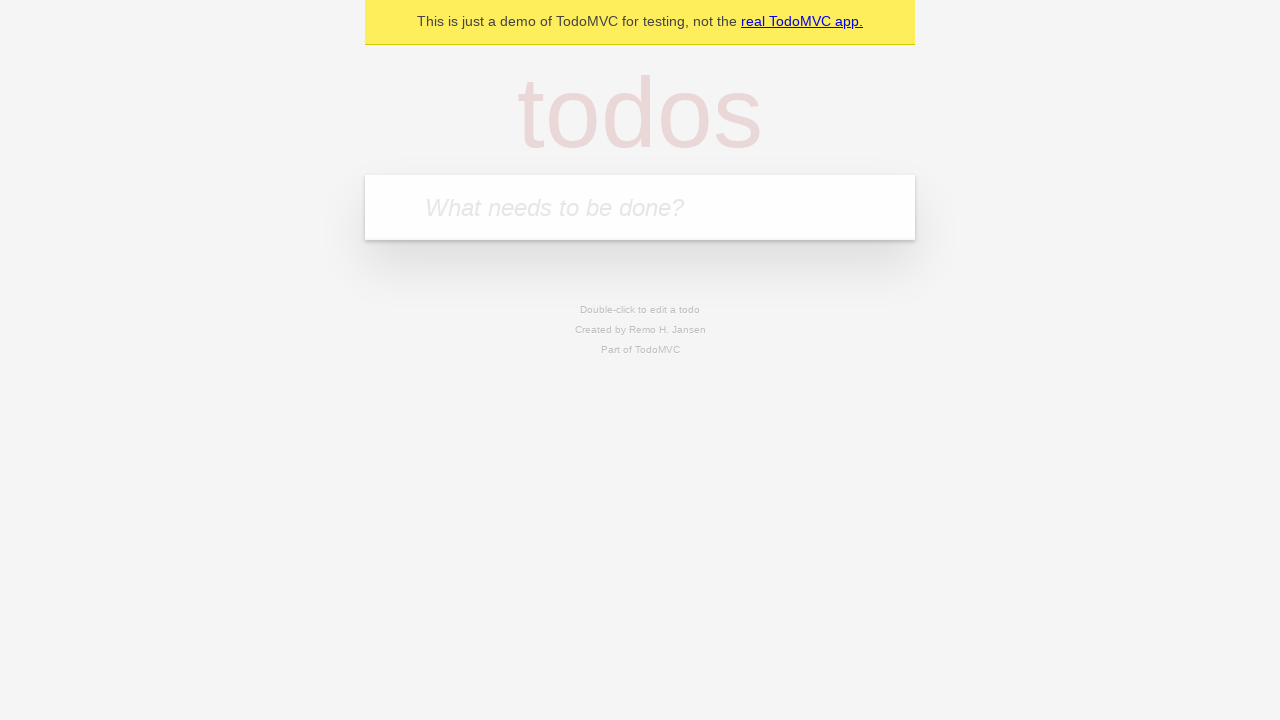

Filled todo input with 'buy some cheese' on internal:attr=[placeholder="What needs to be done?"i]
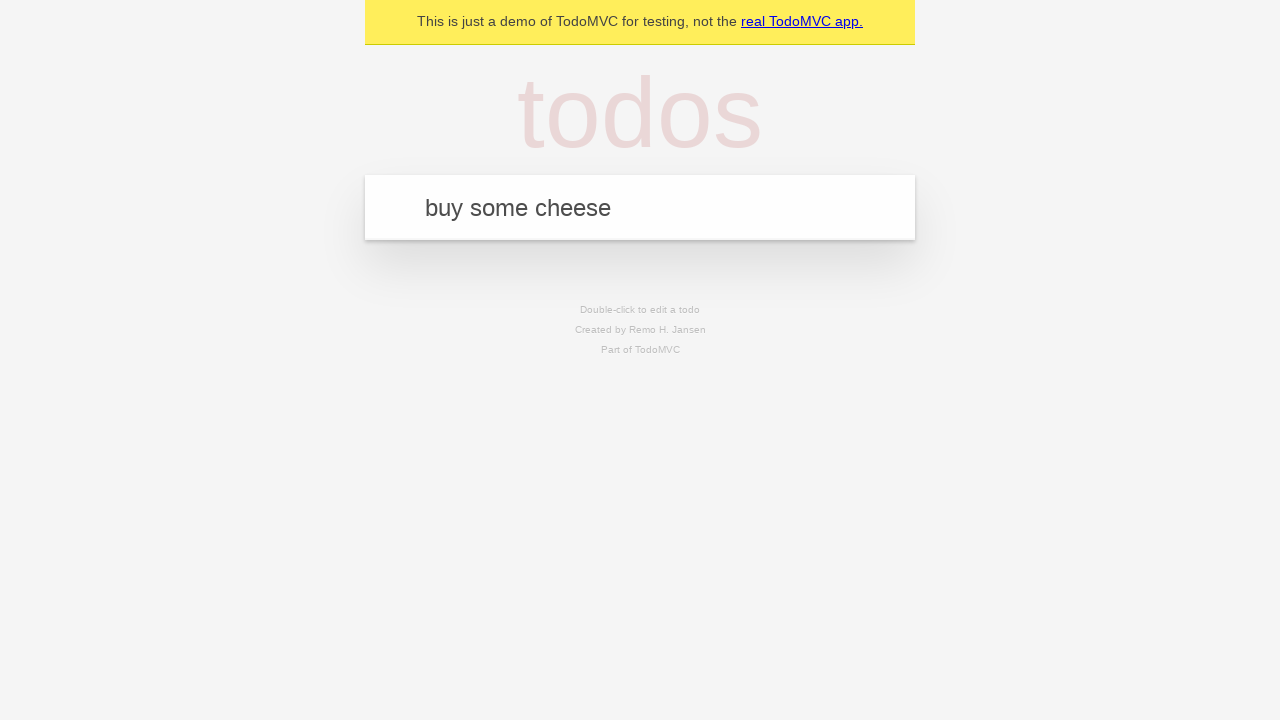

Pressed Enter to create todo item 'buy some cheese' on internal:attr=[placeholder="What needs to be done?"i]
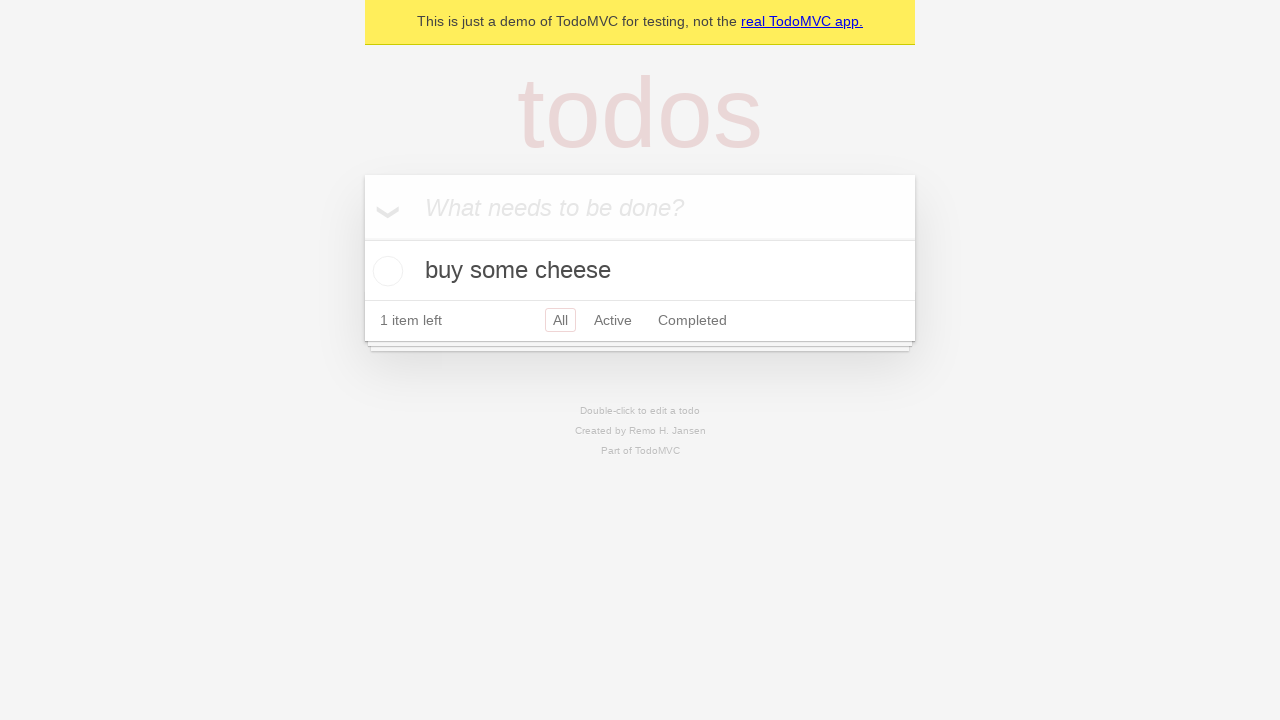

Filled todo input with 'feed the cat' on internal:attr=[placeholder="What needs to be done?"i]
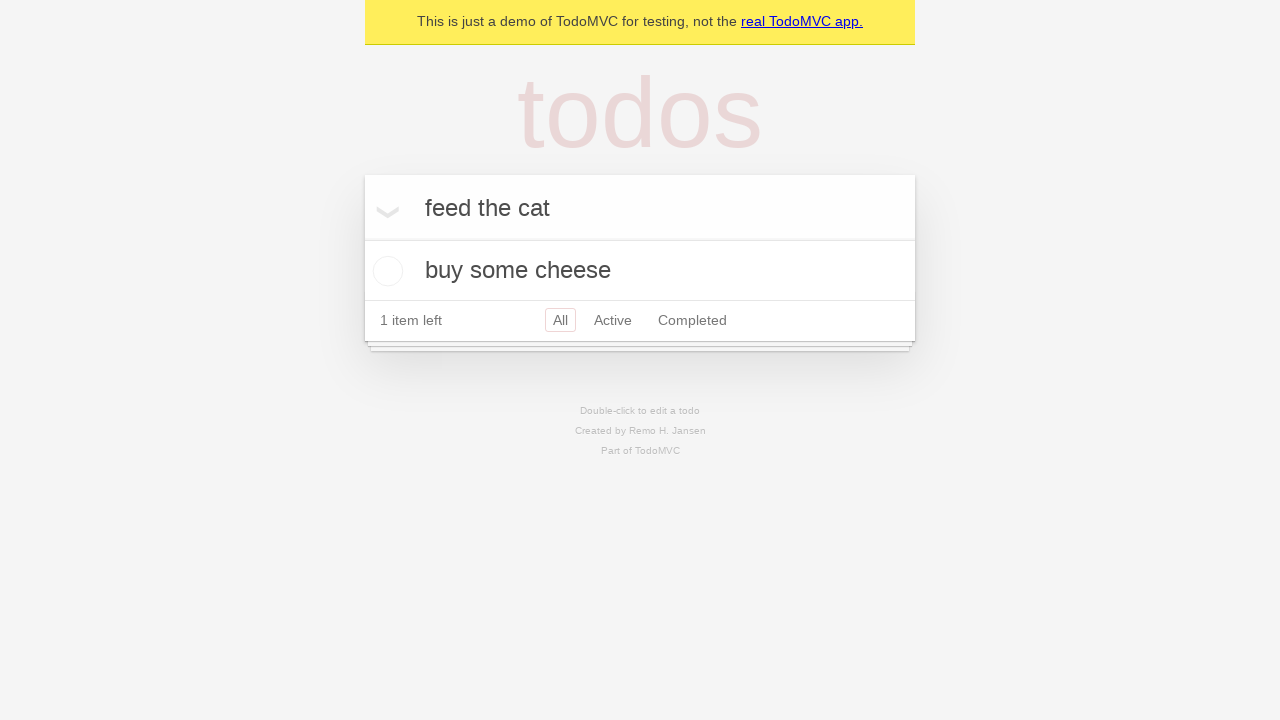

Pressed Enter to create todo item 'feed the cat' on internal:attr=[placeholder="What needs to be done?"i]
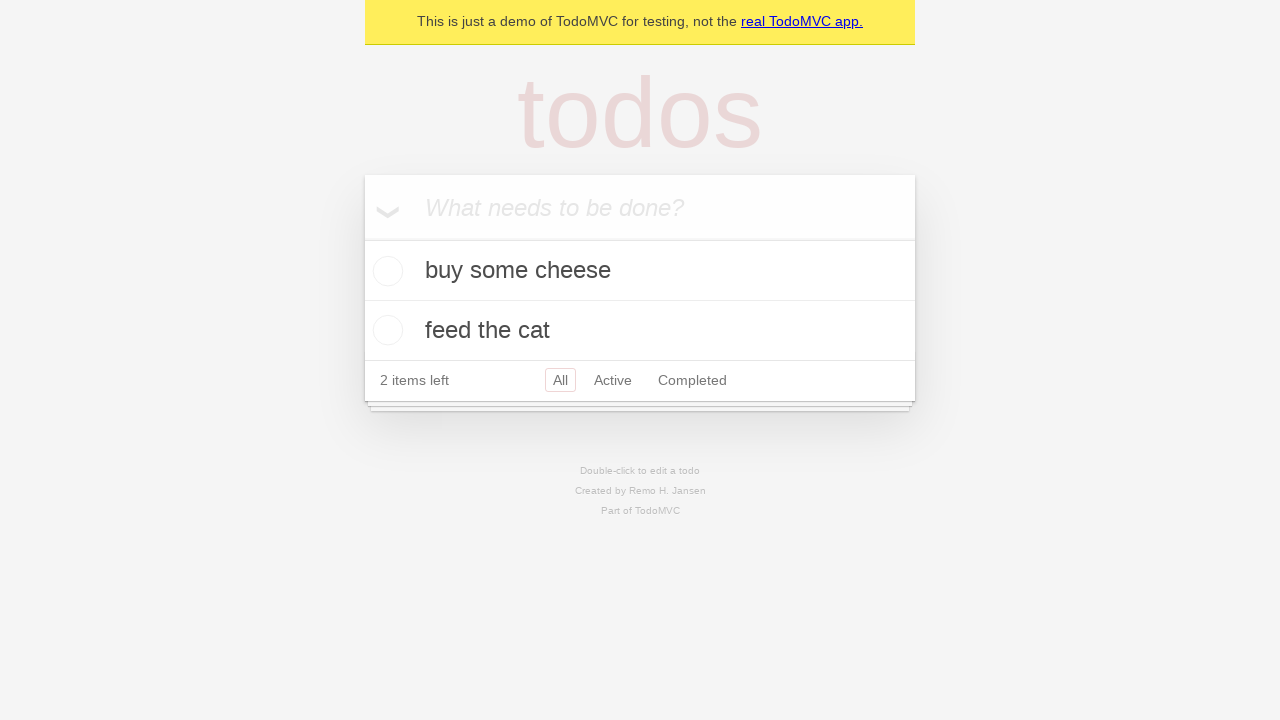

Located all todo items on the page
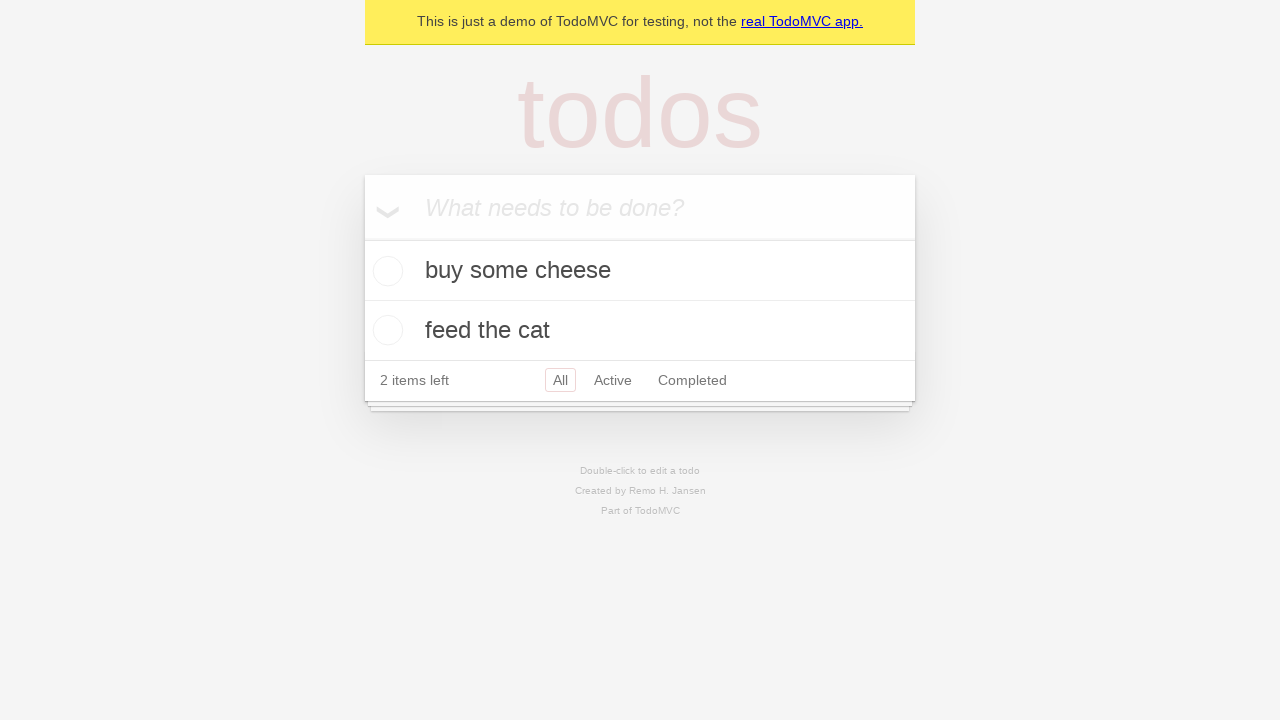

Located the checkbox for the first todo item
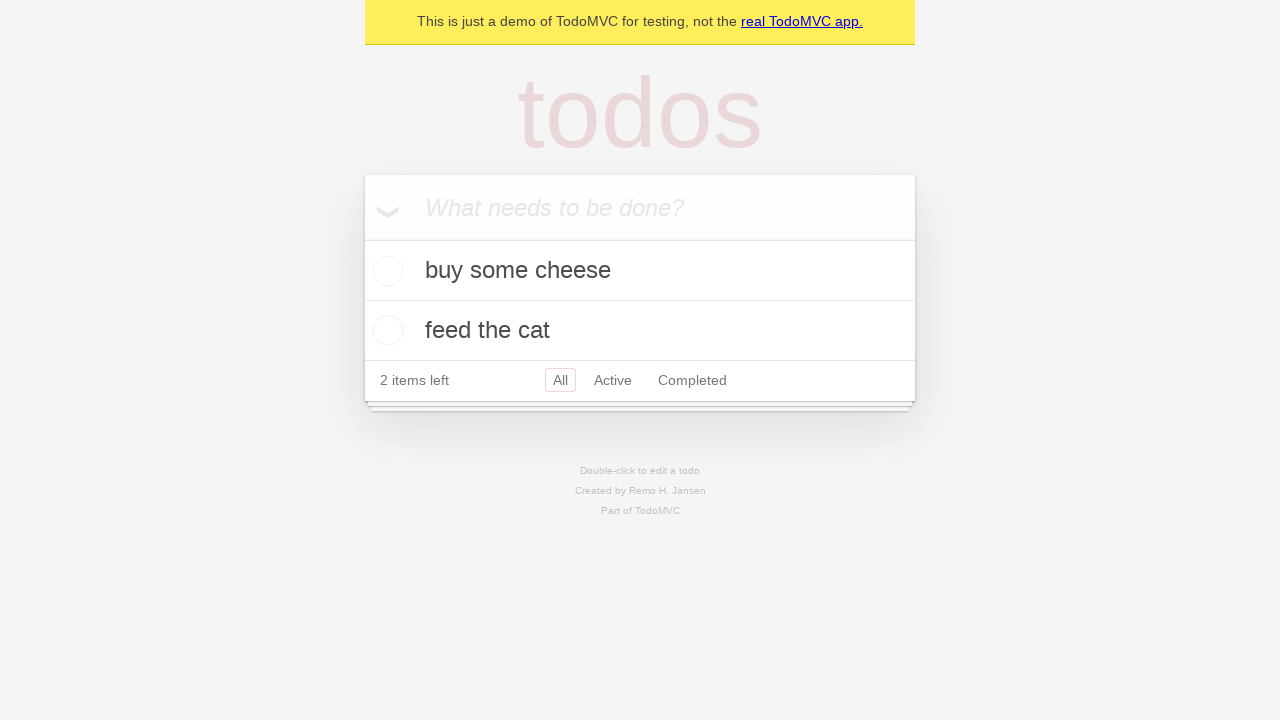

Checked the first todo item at (385, 271) on internal:testid=[data-testid="todo-item"s] >> nth=0 >> internal:role=checkbox
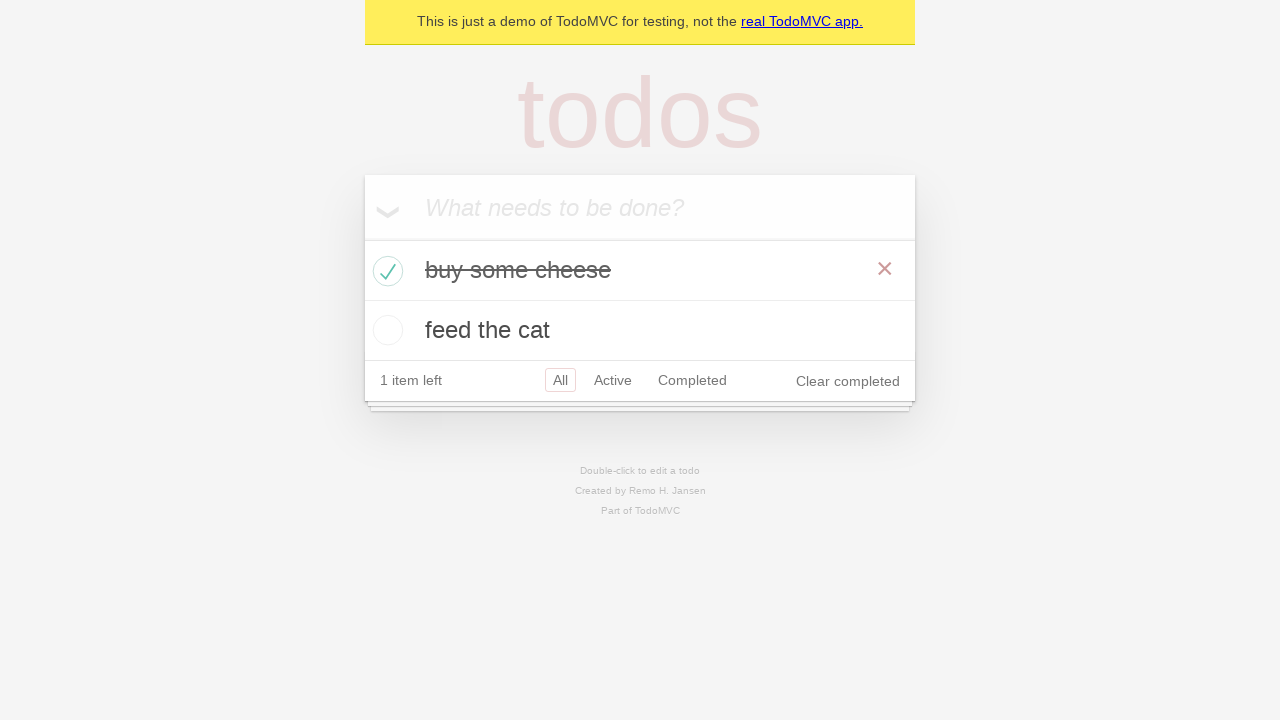

Reloaded the page to test data persistence
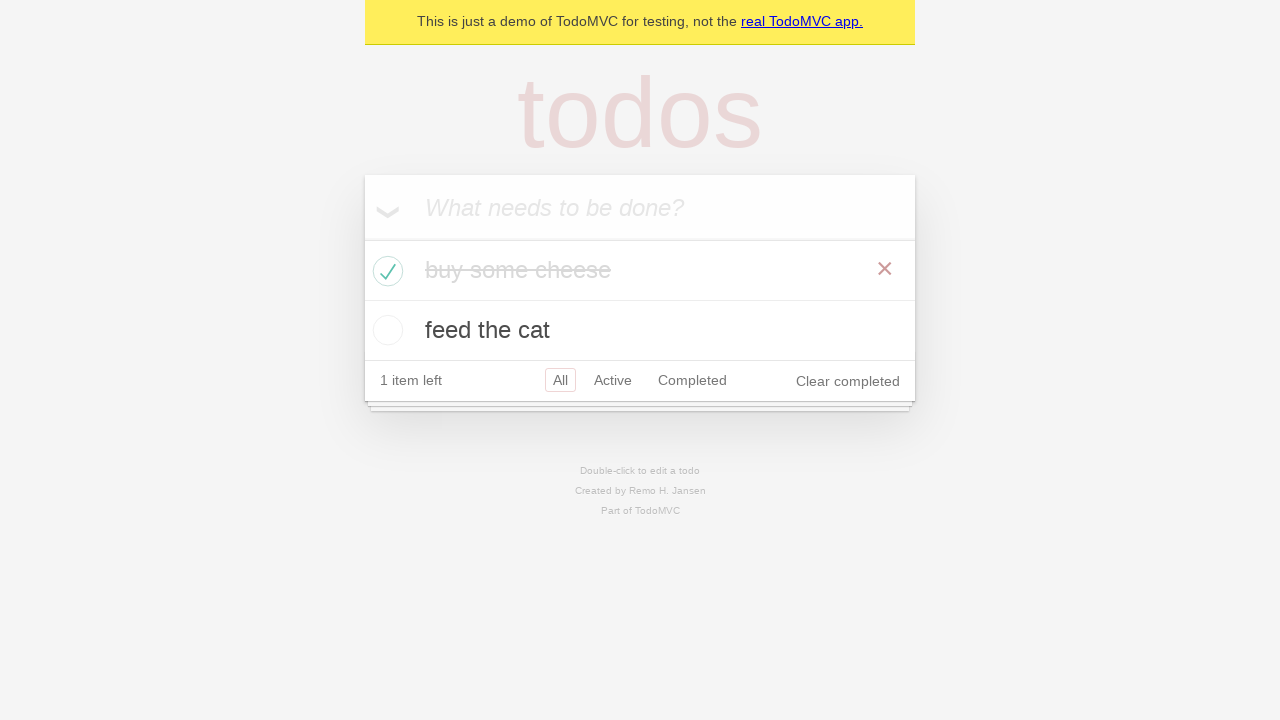

Todo items loaded after page reload
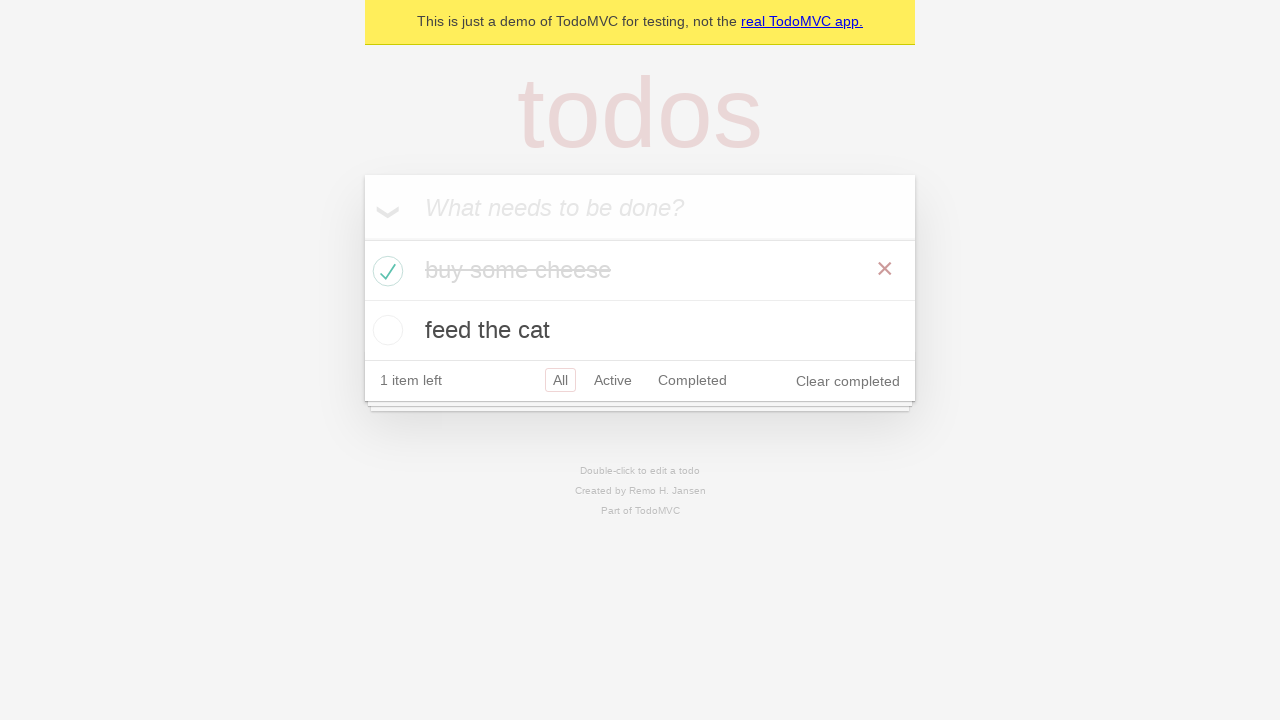

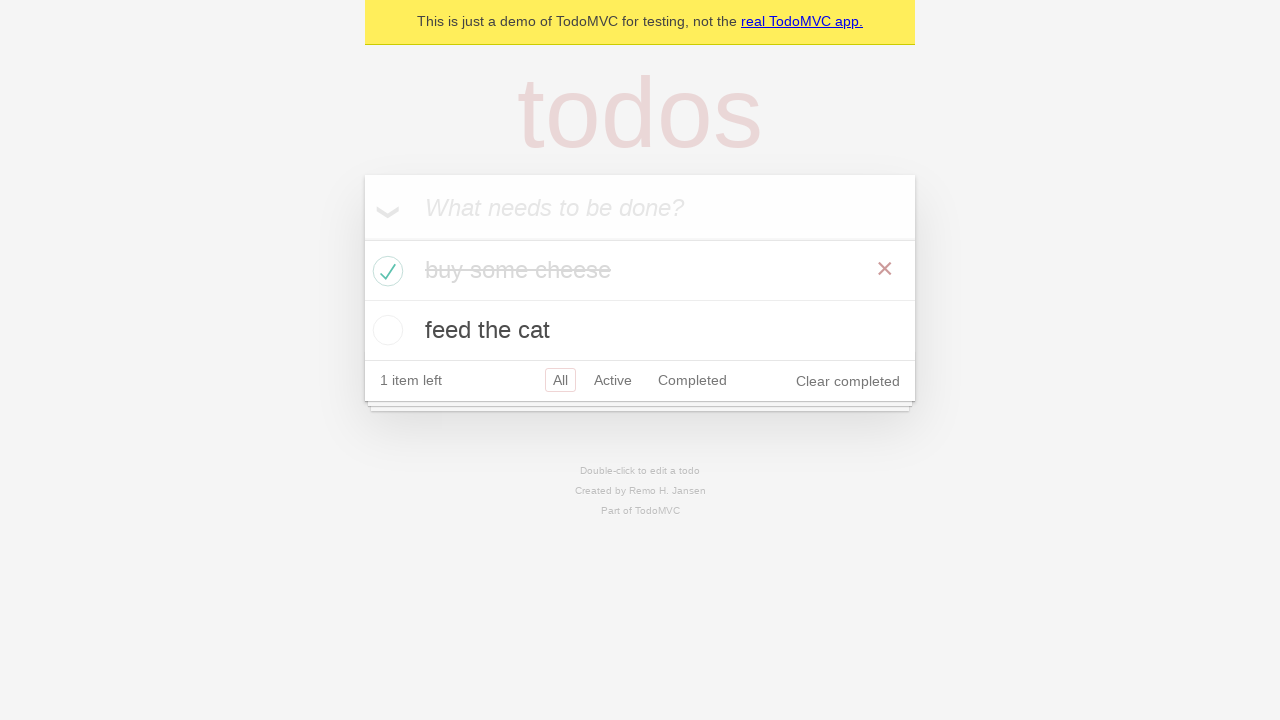